Tests clicking the Getting Started button on the Queue card from the home page

Starting URL: https://dsportalapp.herokuapp.com/home

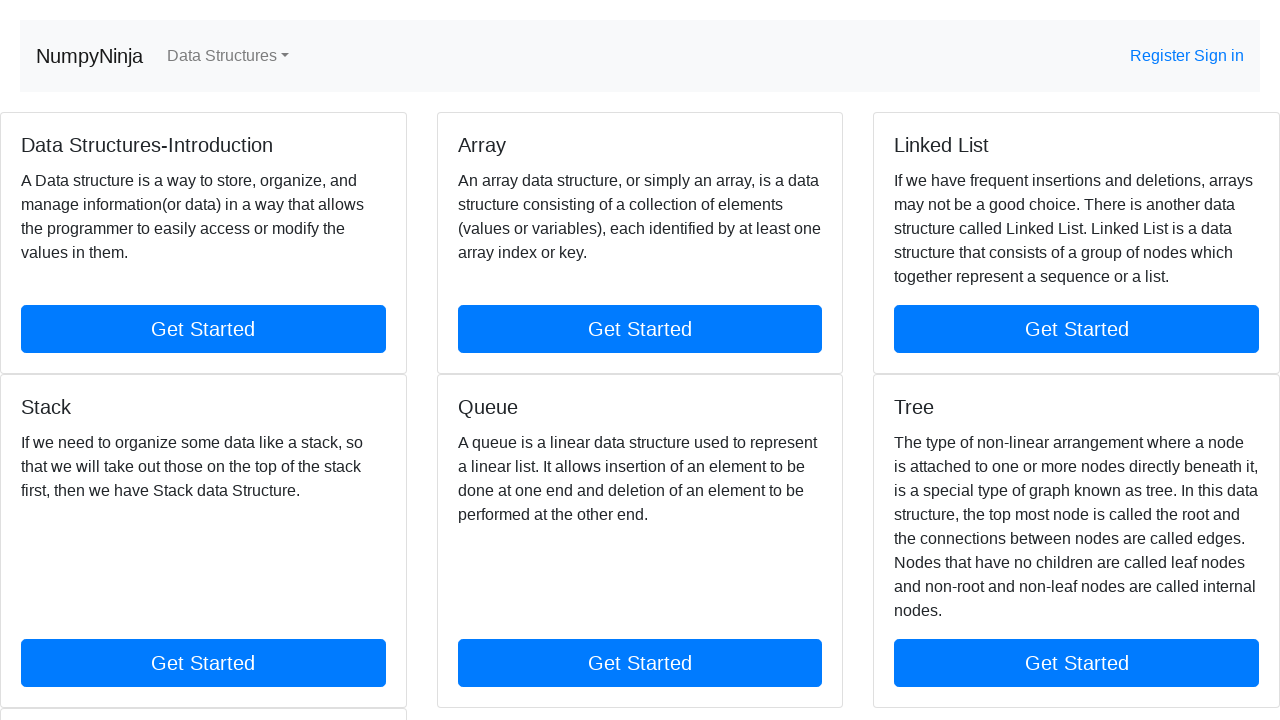

Clicked the Getting Started button in Queue card at (640, 663) on a[href="queue"]
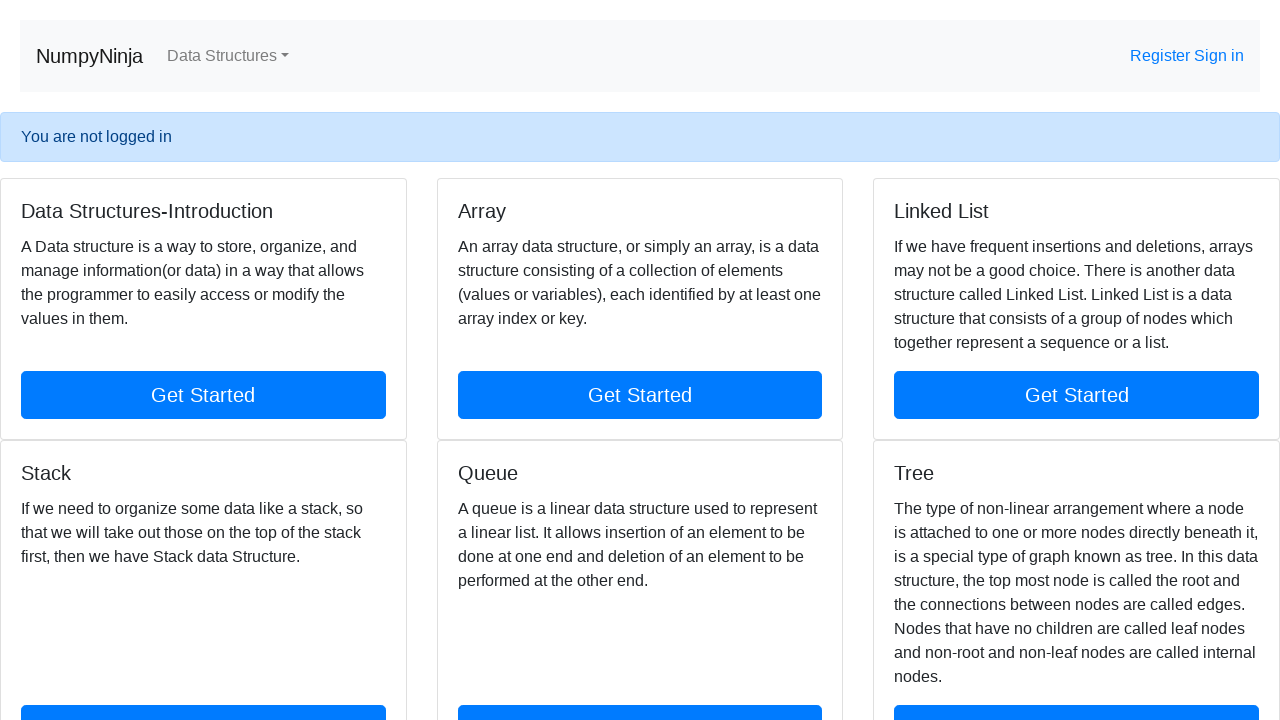

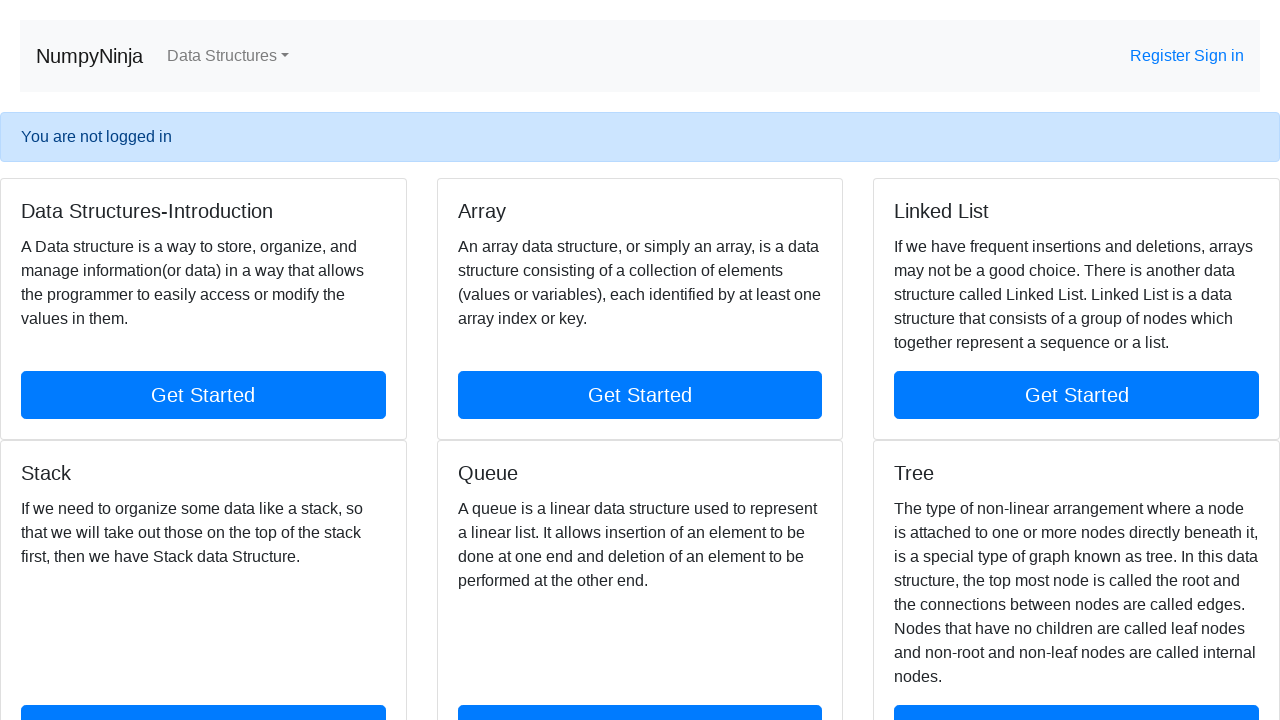